Tests dynamic loading page where hidden content becomes visible after clicking start button

Starting URL: http://the-internet.herokuapp.com/dynamic_loading/1

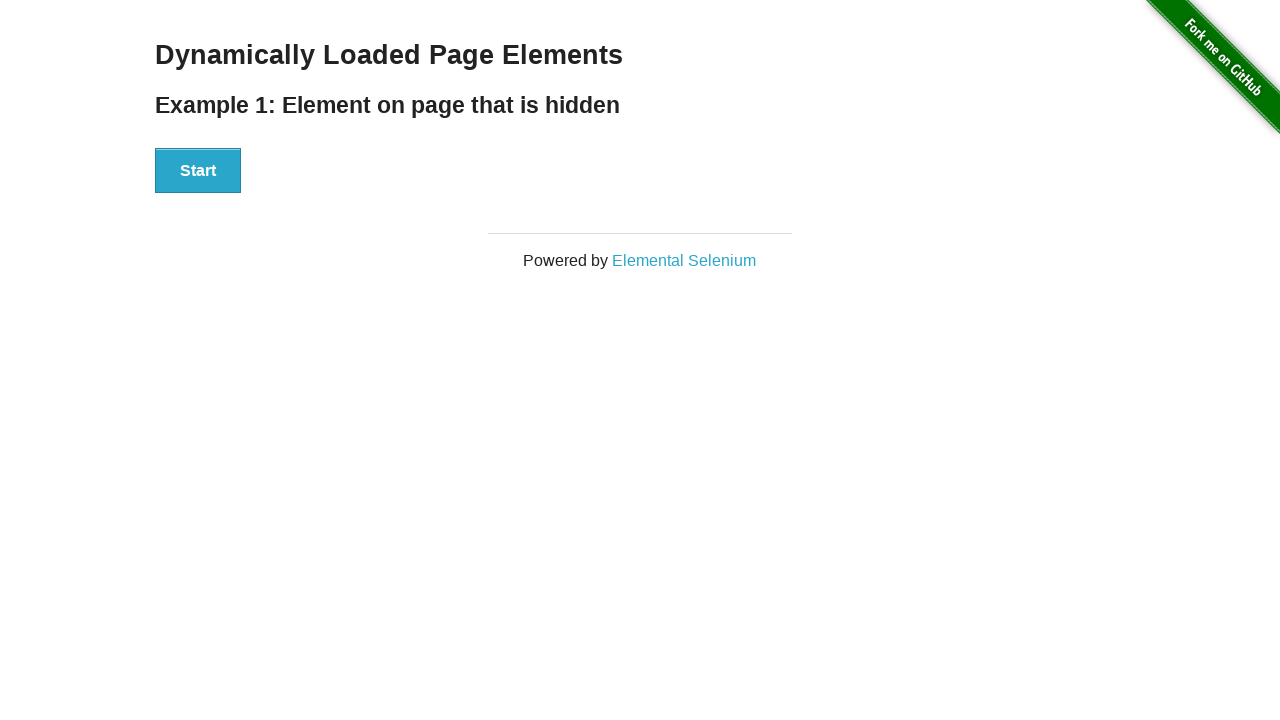

Located the 'Hello World!' element
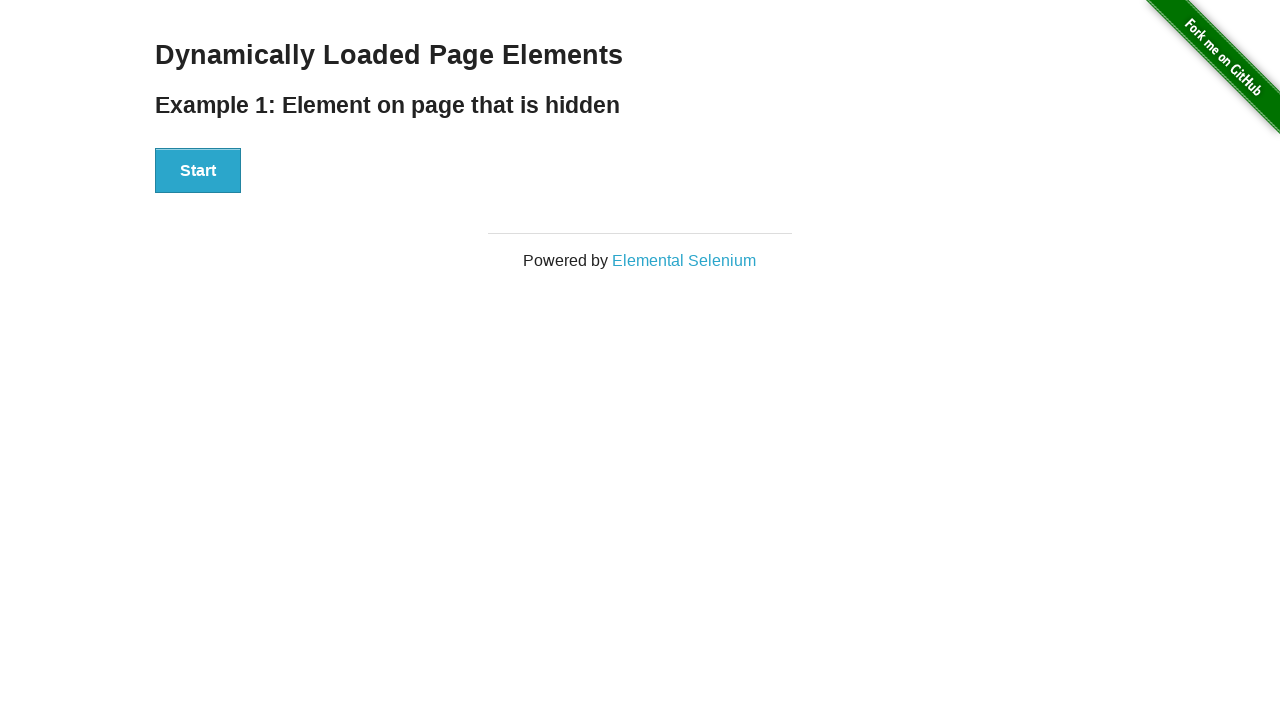

Verified 'Hello World!' element is initially hidden
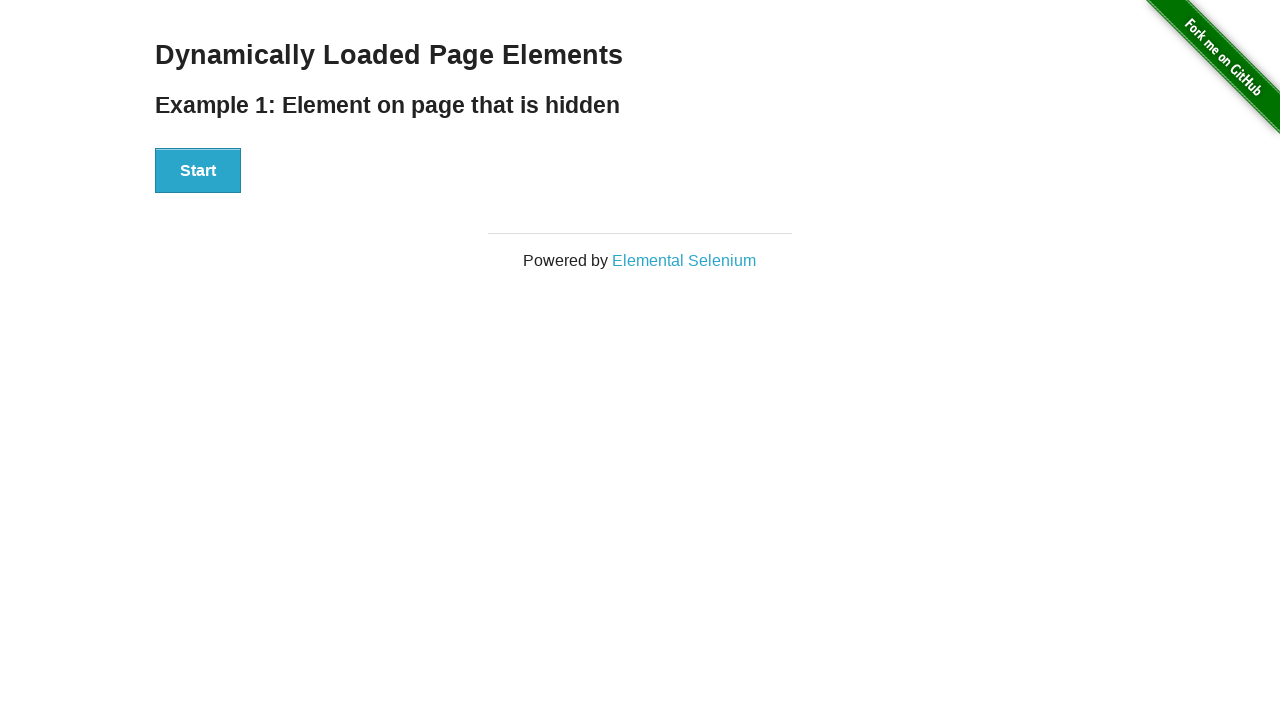

Clicked the Start button at (198, 171) on xpath=//button[contains(text(),'Start')]
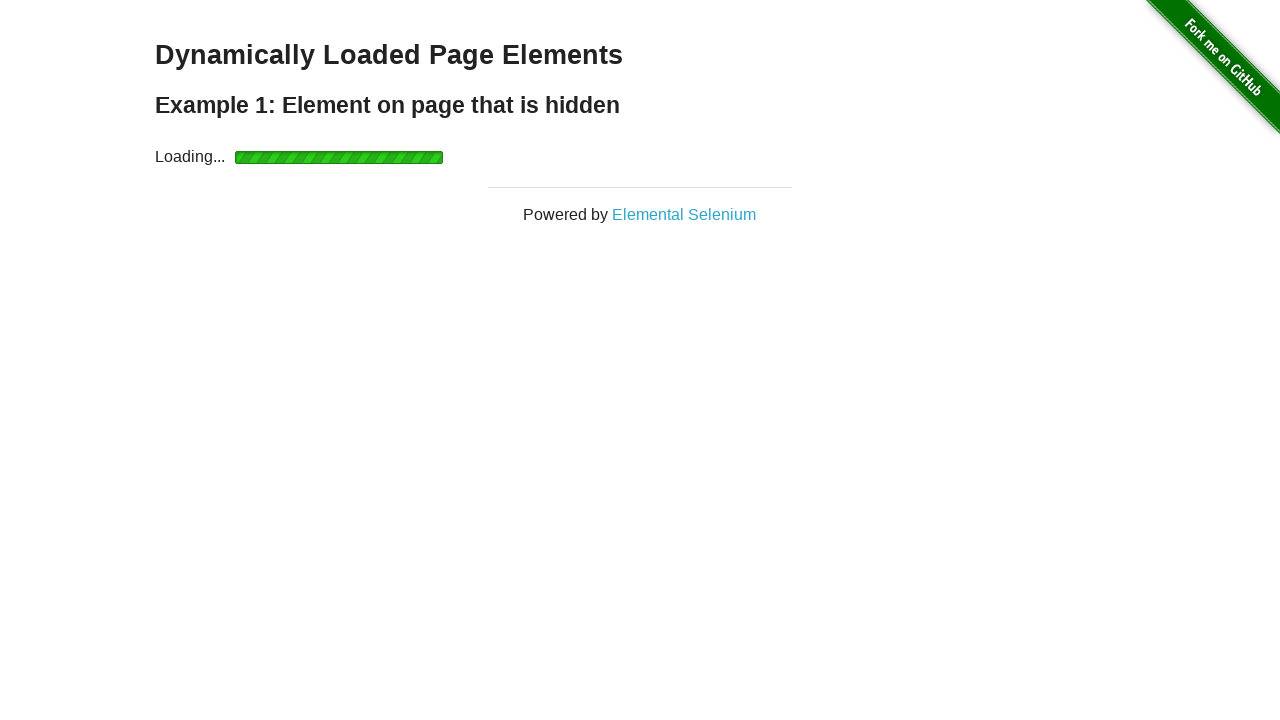

Waited for 'Hello World!' element to become visible
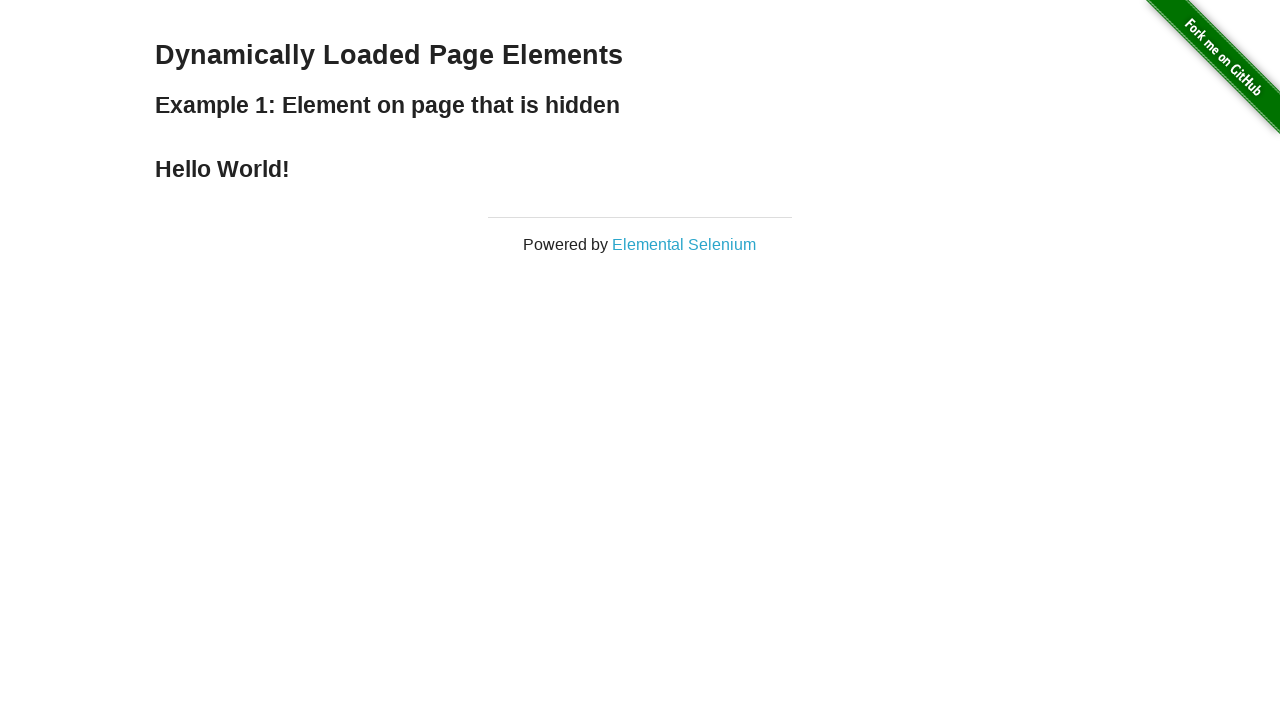

Verified 'Hello World!' element is now visible after dynamic loading
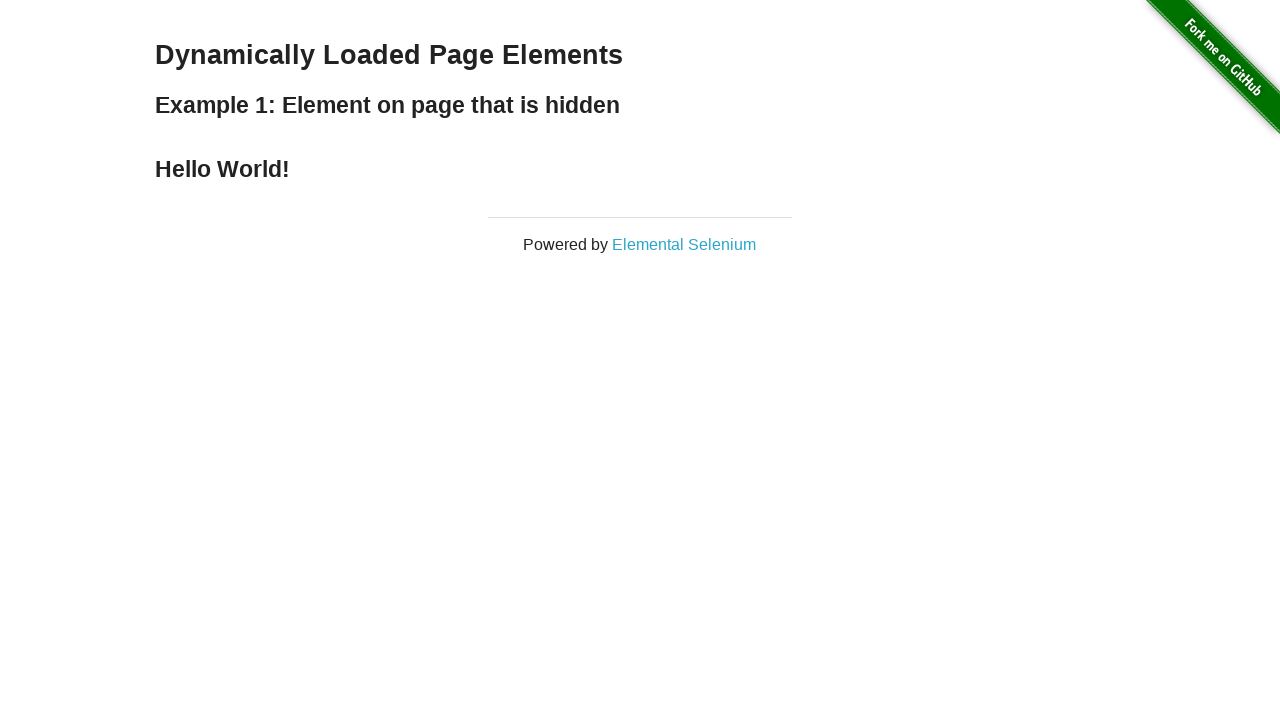

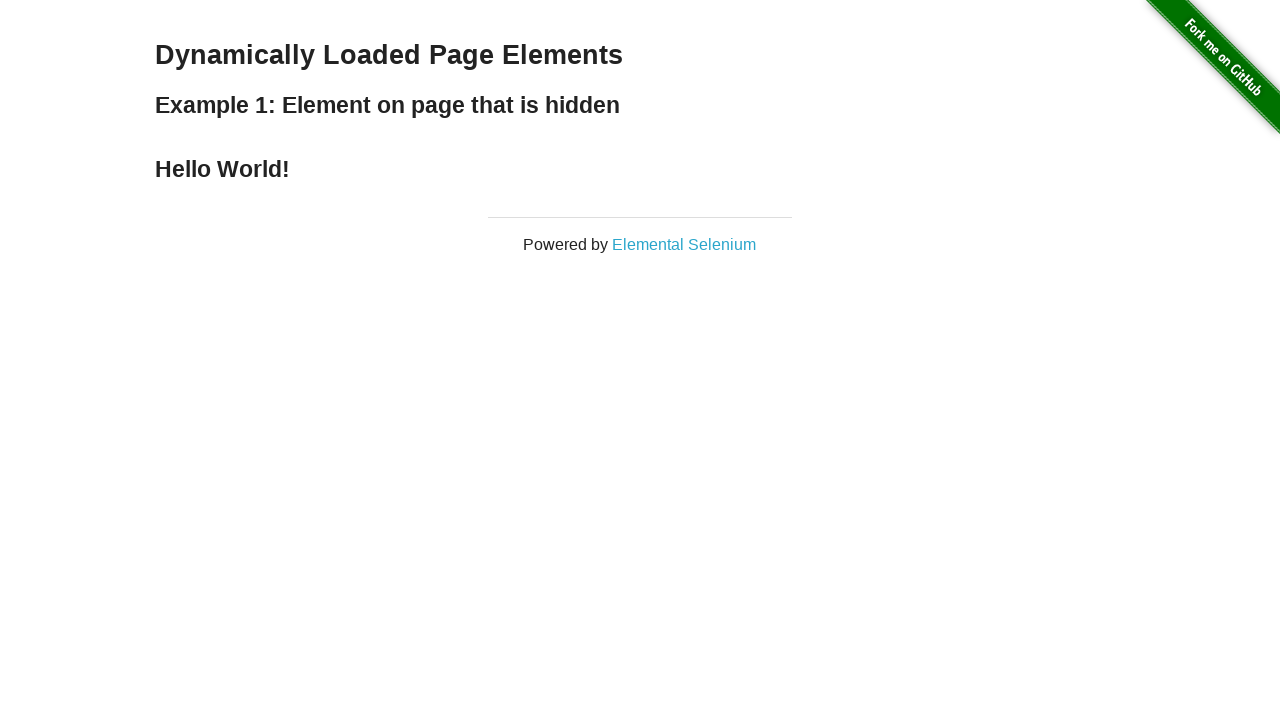